Tests click functionality on a button element using various action approaches, clicking the "Click Me" button on the DemoQA buttons page

Starting URL: http://demoqa.com/buttons

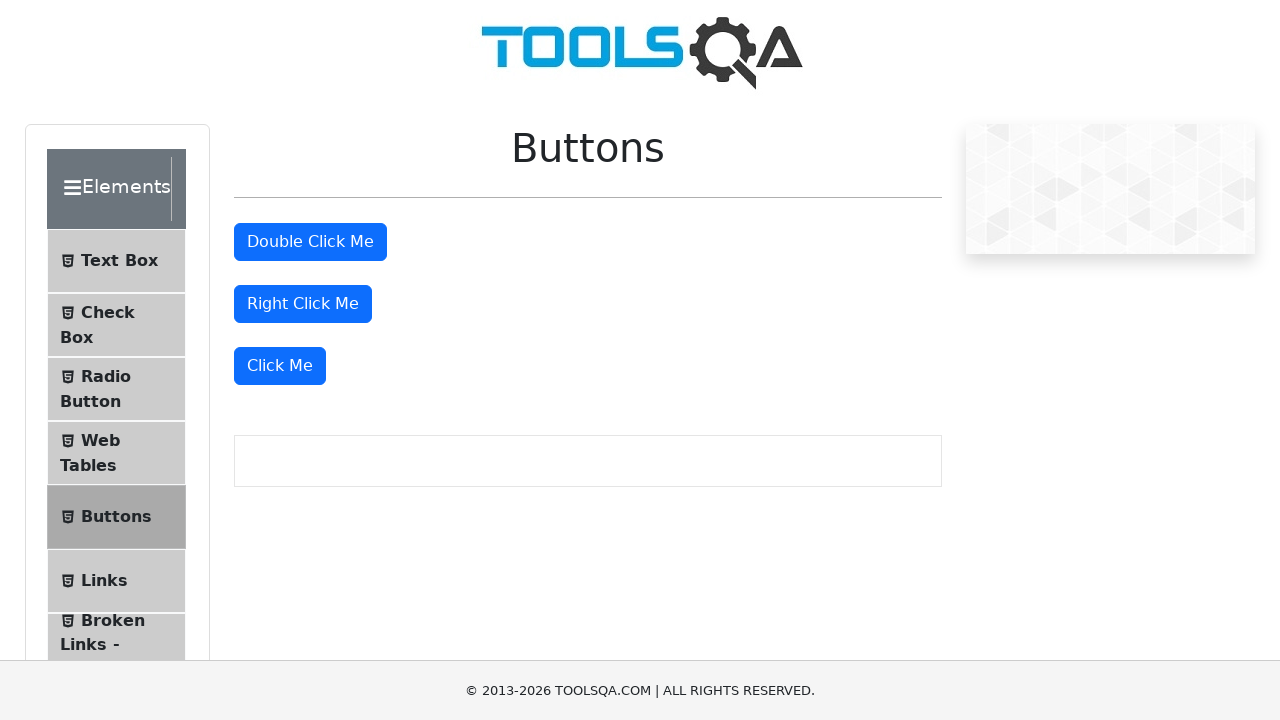

Clicked the 'Click Me' button on DemoQA buttons page at (280, 366) on xpath=//button[text()='Click Me']
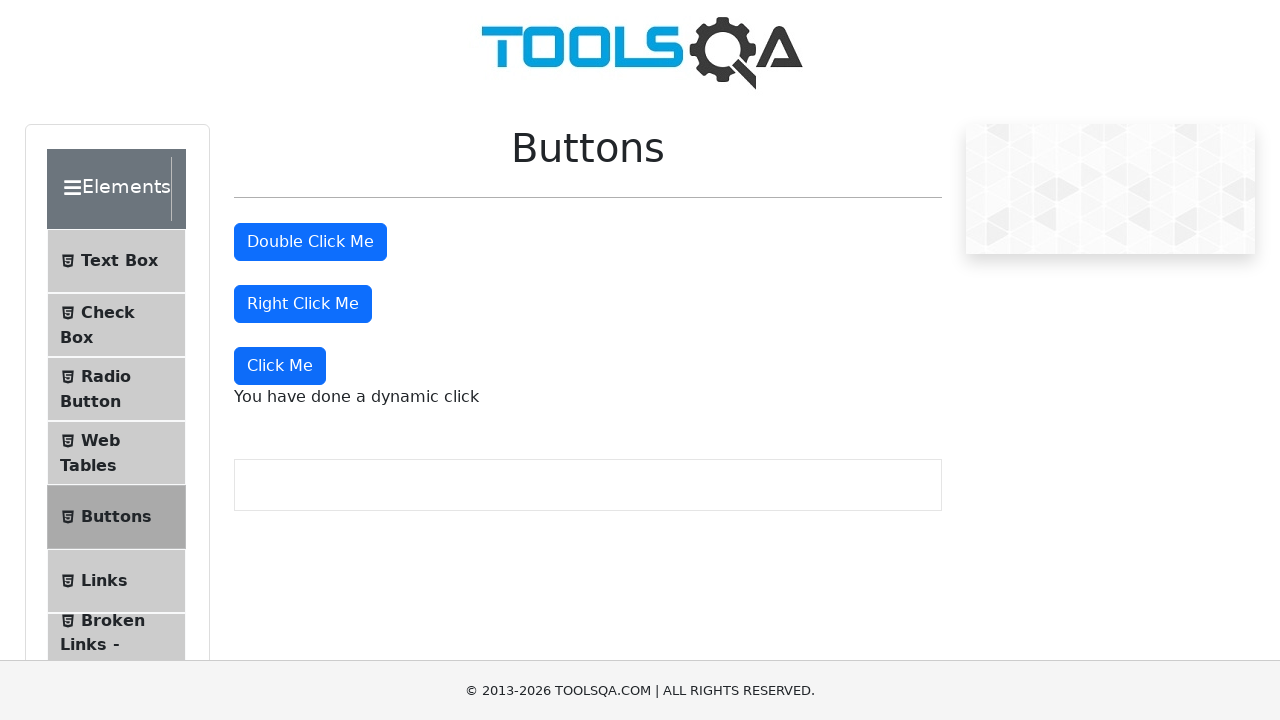

Waited 1 second to observe button click result
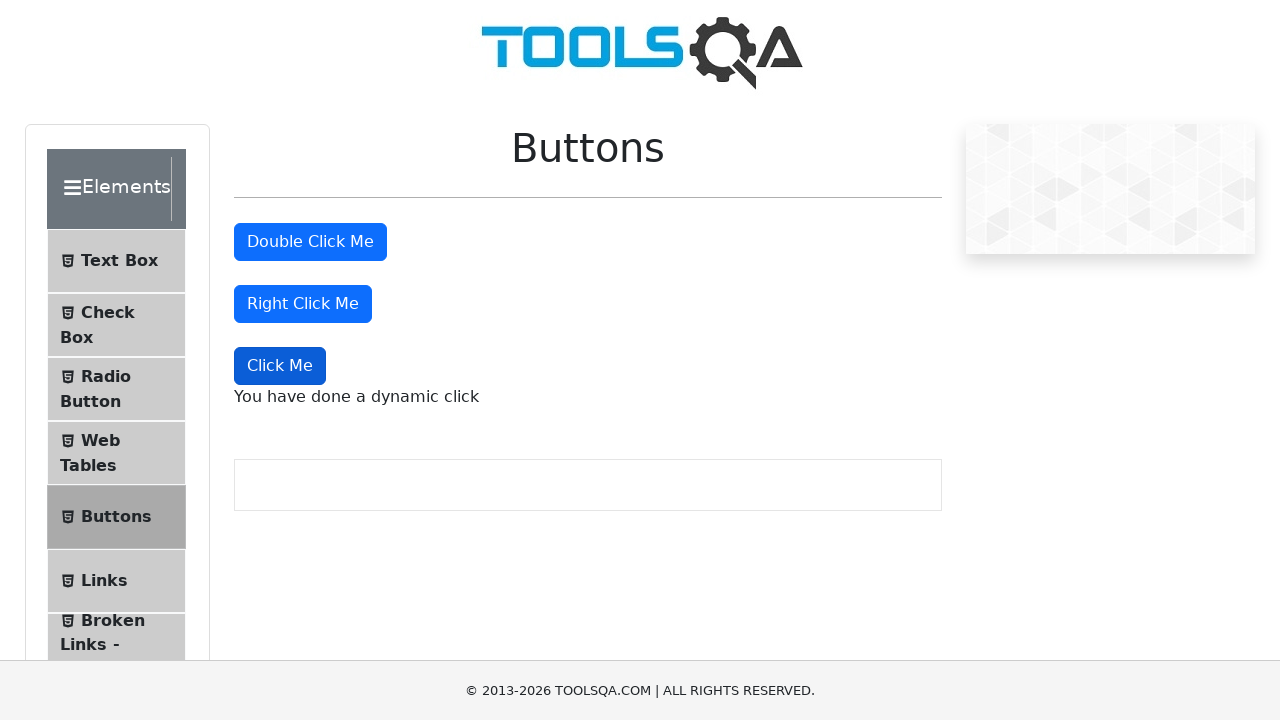

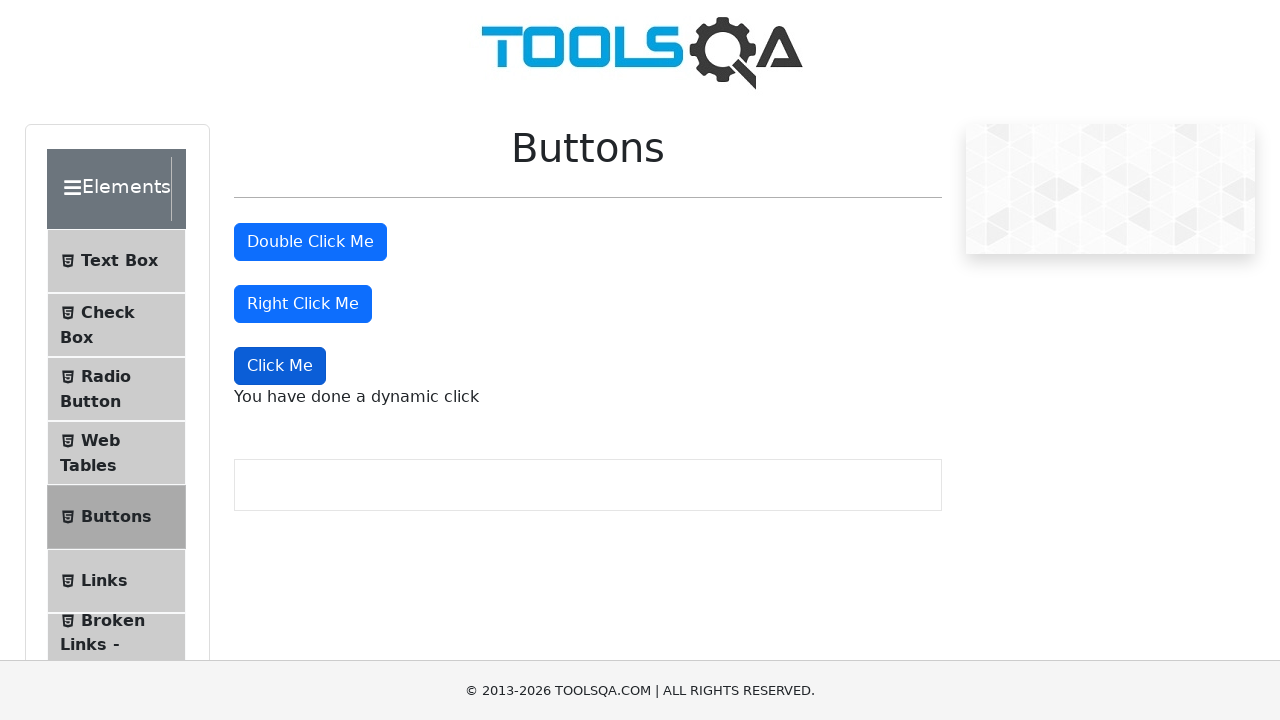